Solves a math problem by extracting a value from an image attribute, calculating the result, and submitting the answer along with checkbox selections

Starting URL: http://suninjuly.github.io/get_attribute.html

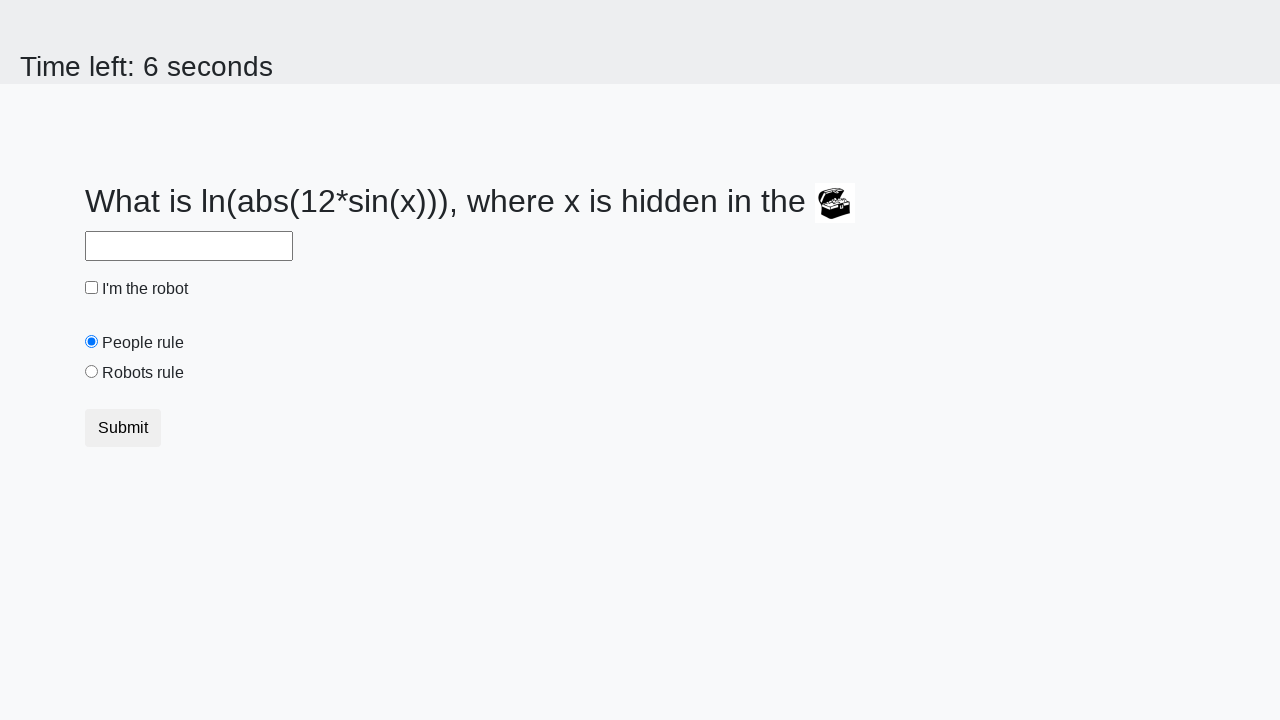

Located treasure image element
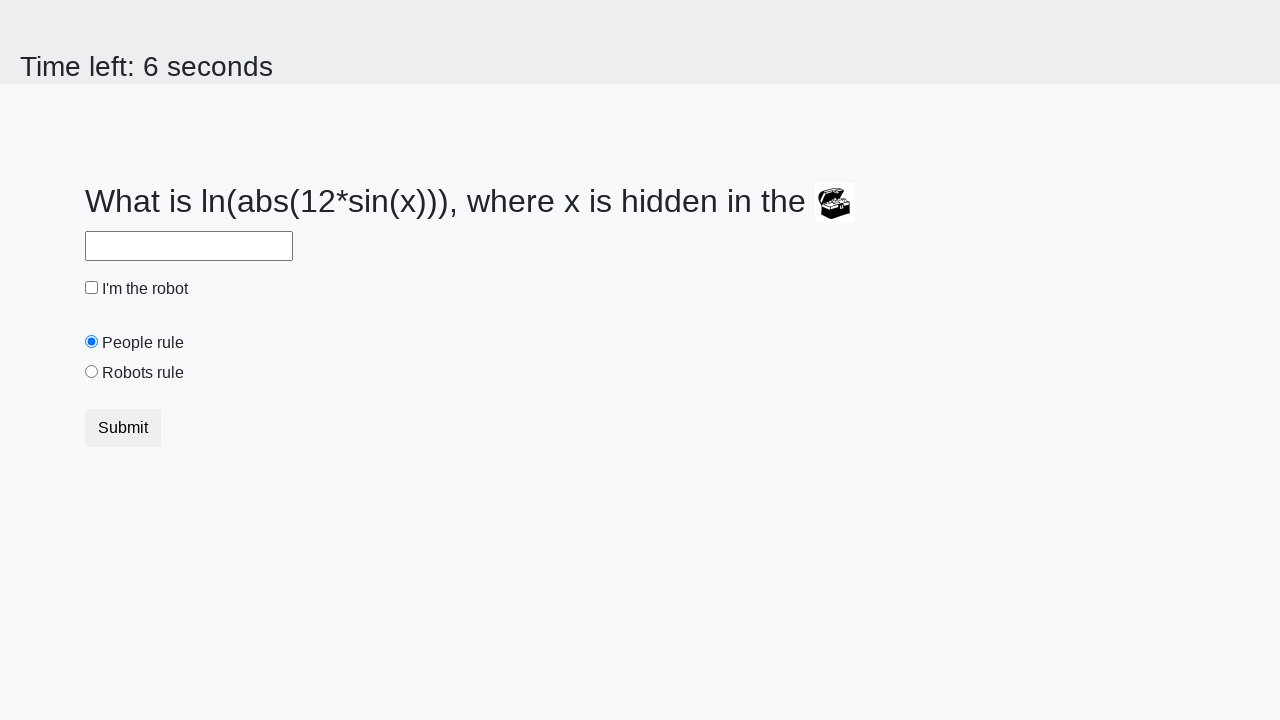

Extracted treasure value from image attribute: 124
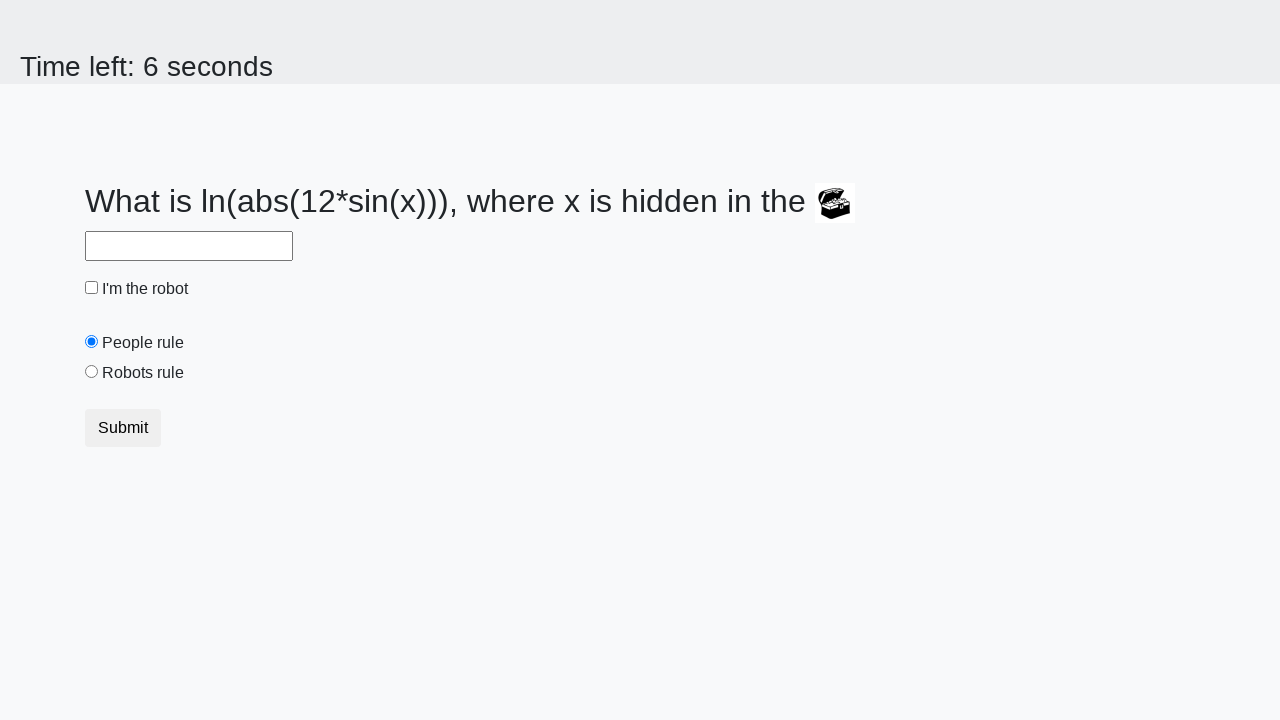

Calculated answer using math formula: 2.480584308805649
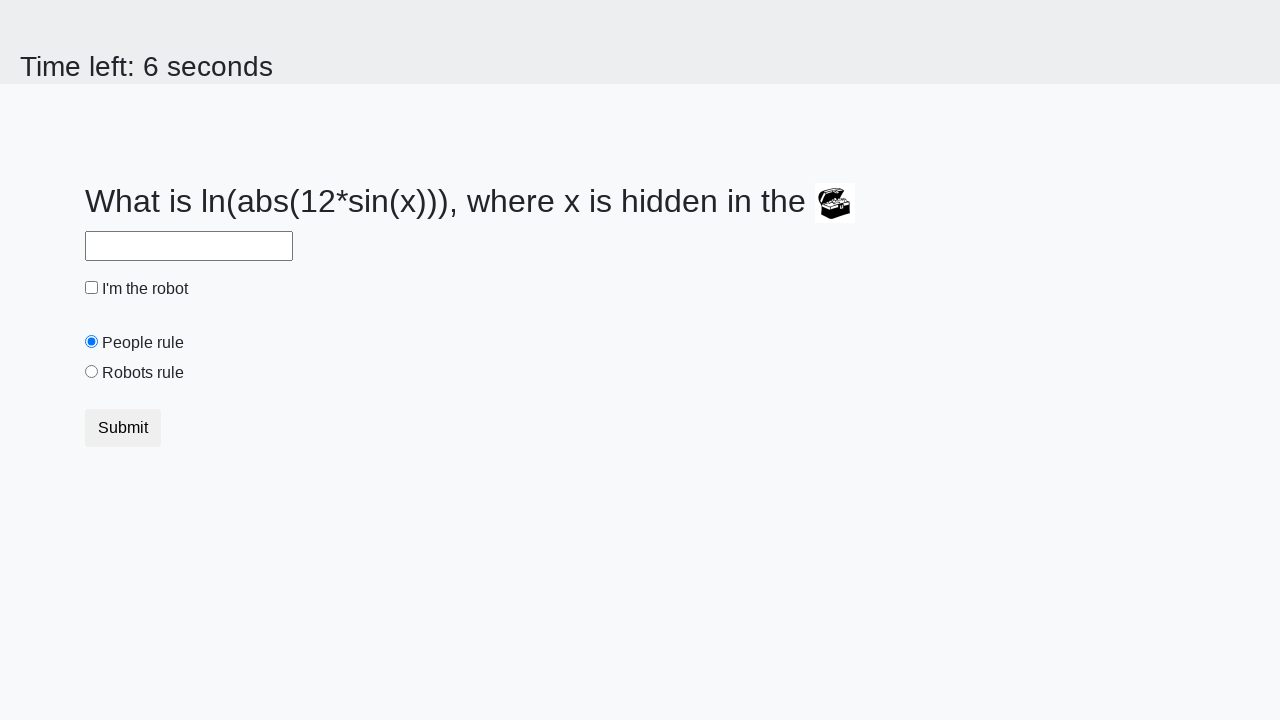

Filled answer field with calculated value on #answer:required
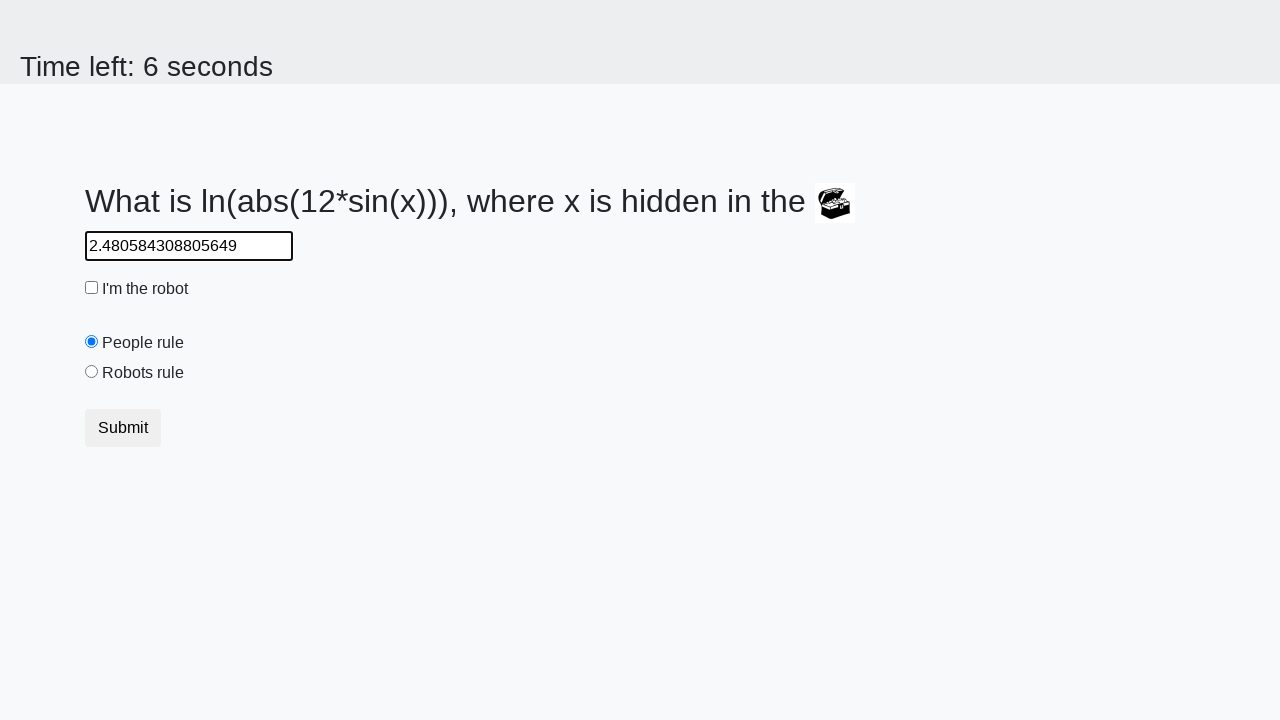

Clicked robot checkbox to select it at (92, 288) on #robotCheckbox.check-input
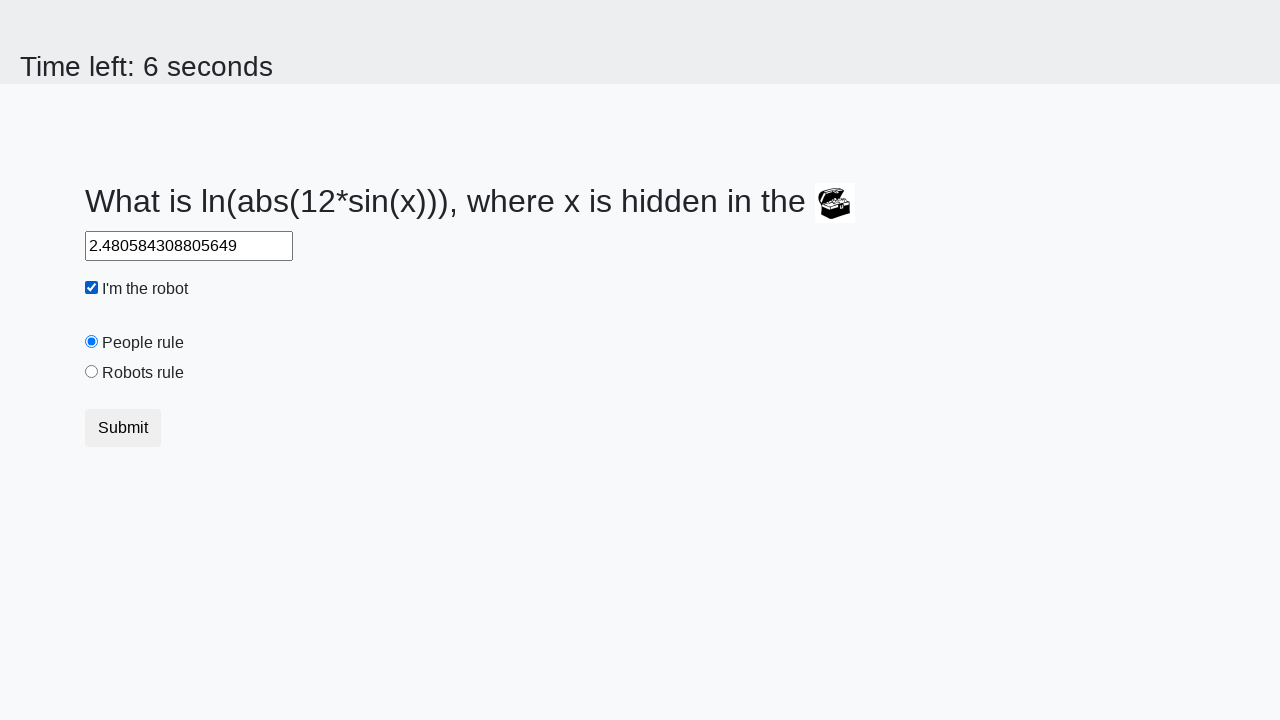

Selected robots radio button option at (92, 372) on [value="robots"].check-input
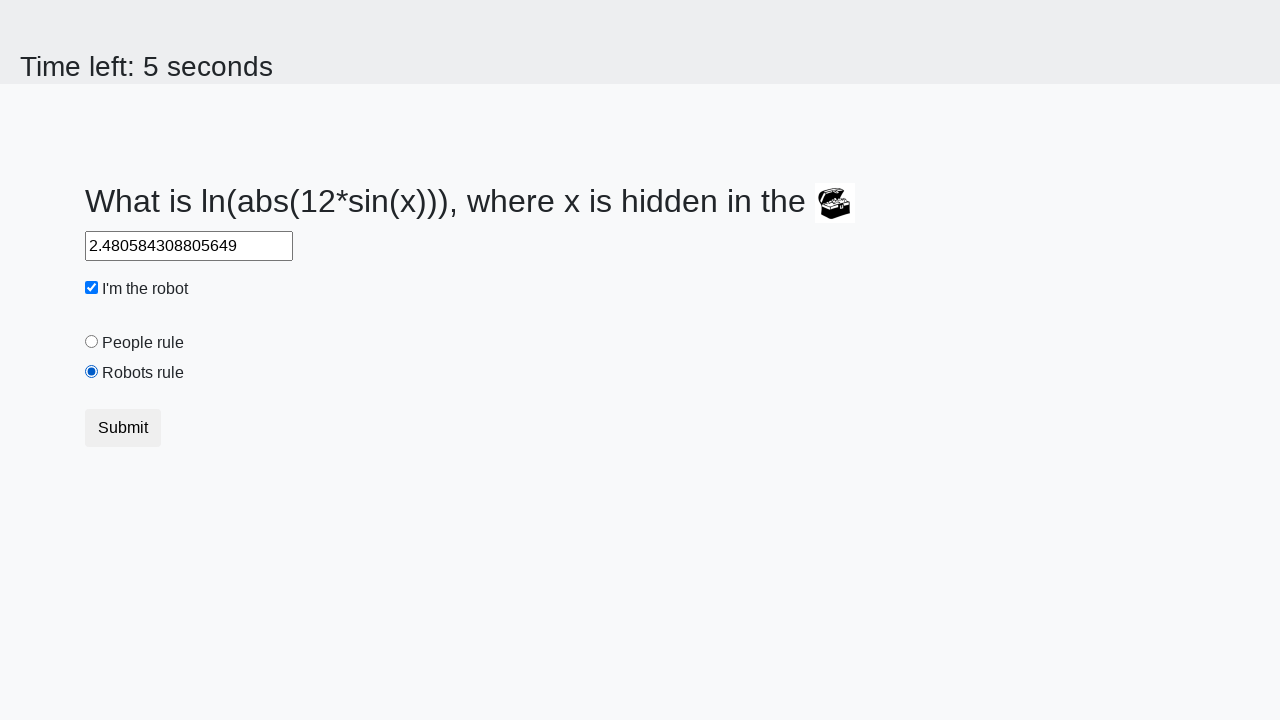

Clicked submit button to submit the form at (123, 428) on button.btn
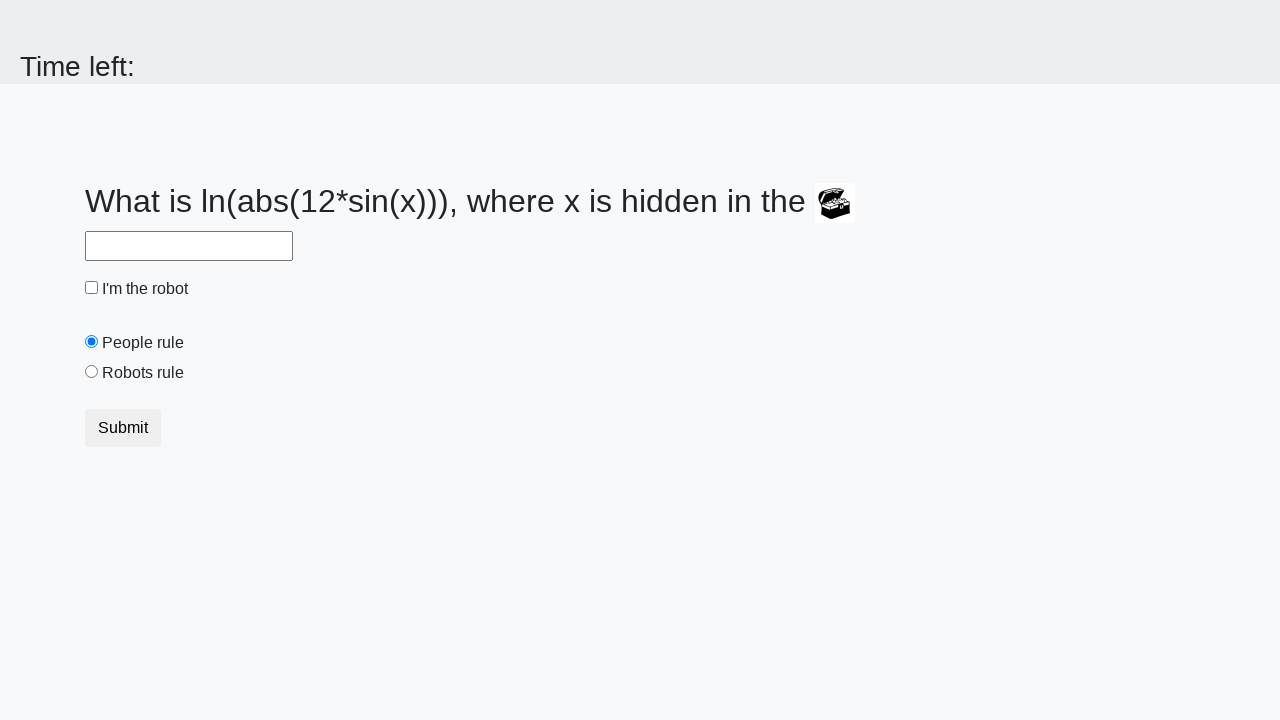

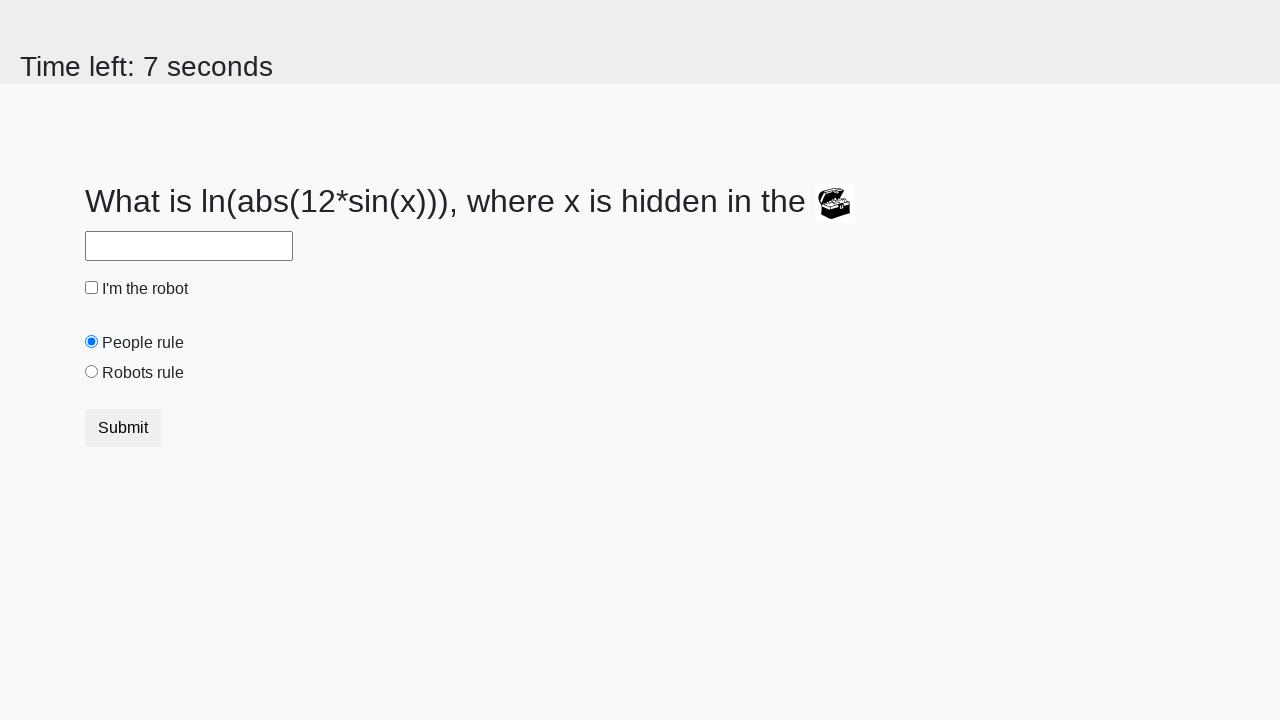